Tests clearing the content of a text input field

Starting URL: https://letcode.in/edit

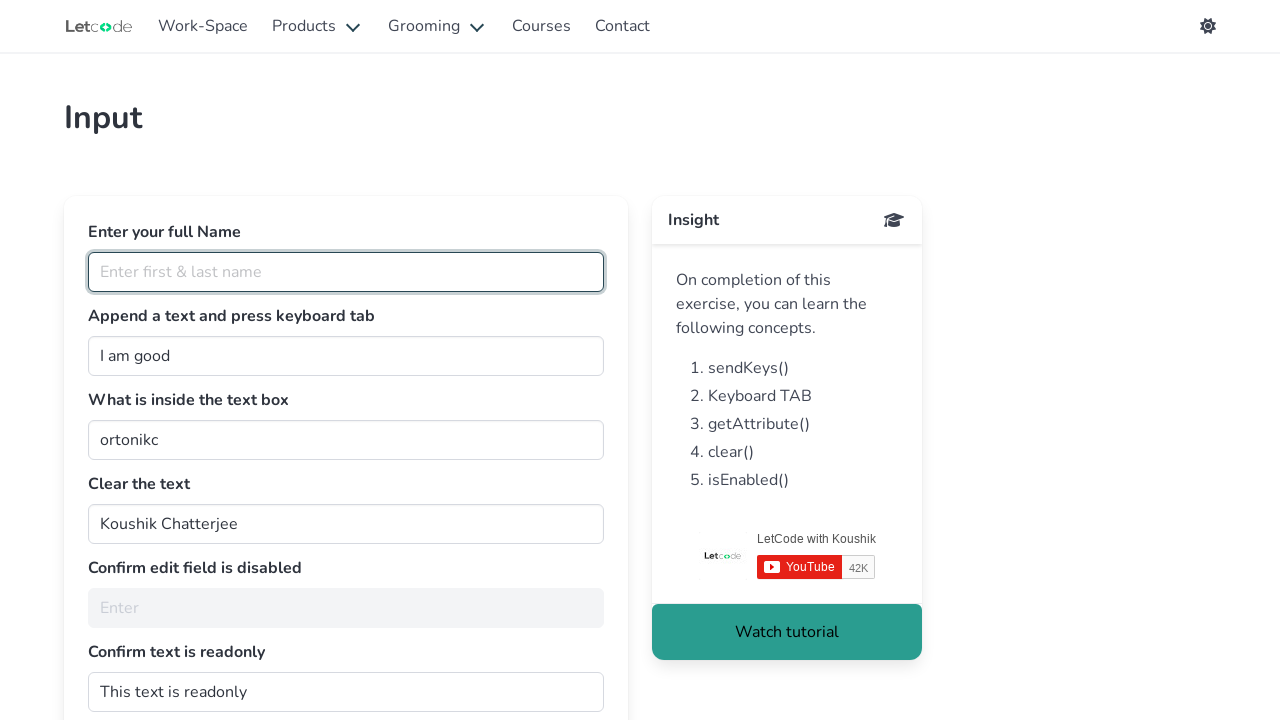

Located the text input field with id 'clearMe'
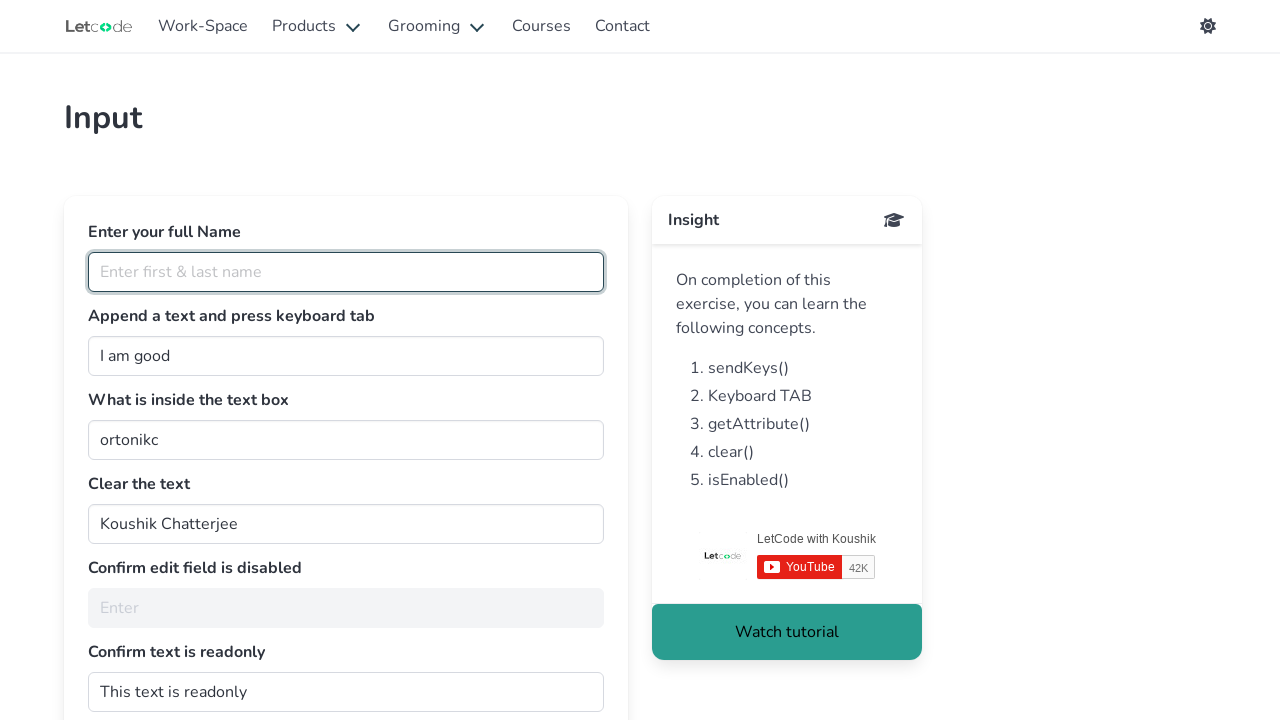

Cleared the content of the text input field on #clearMe
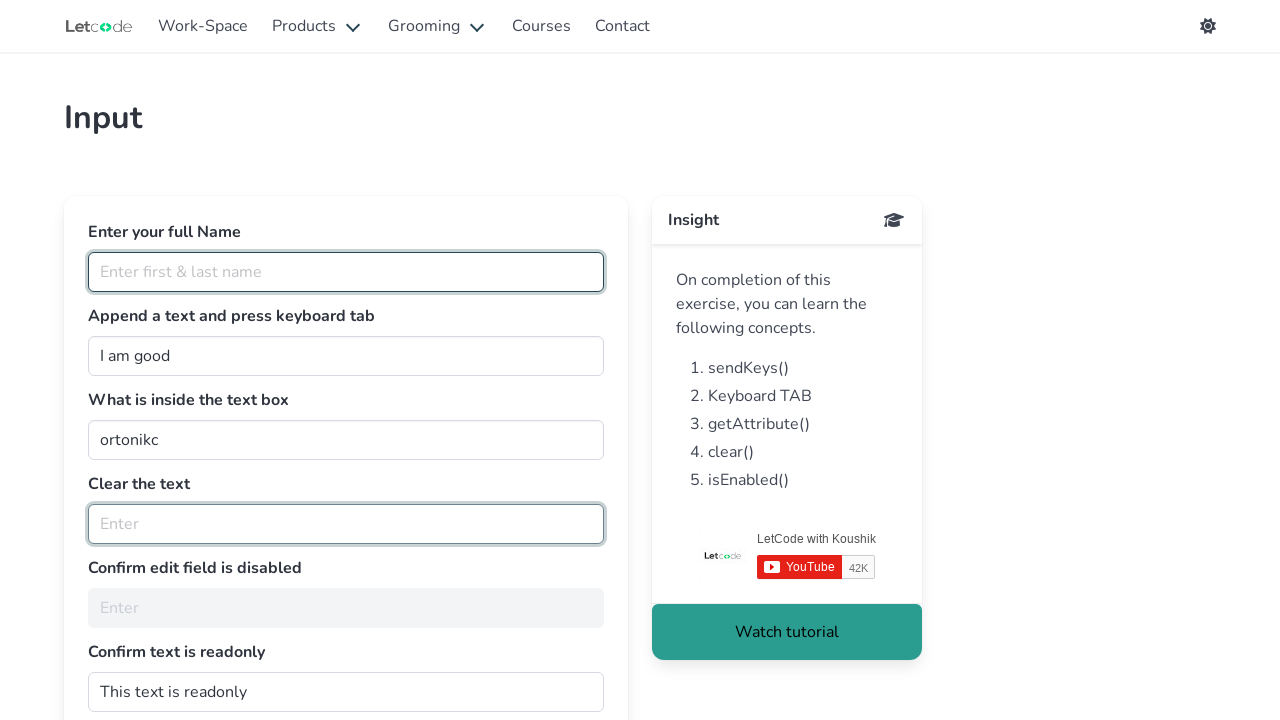

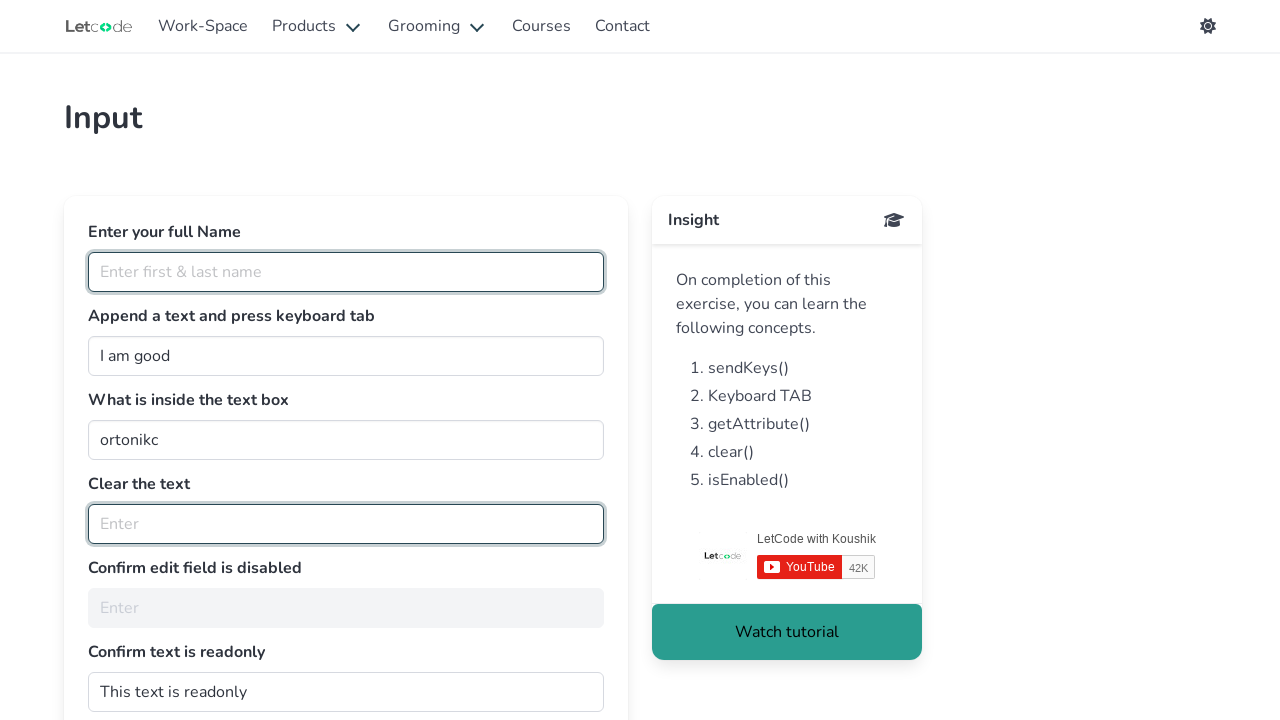